Tests basic JavaScript alert by clicking the alert button and accepting the alert dialog

Starting URL: https://demoqa.com/alerts

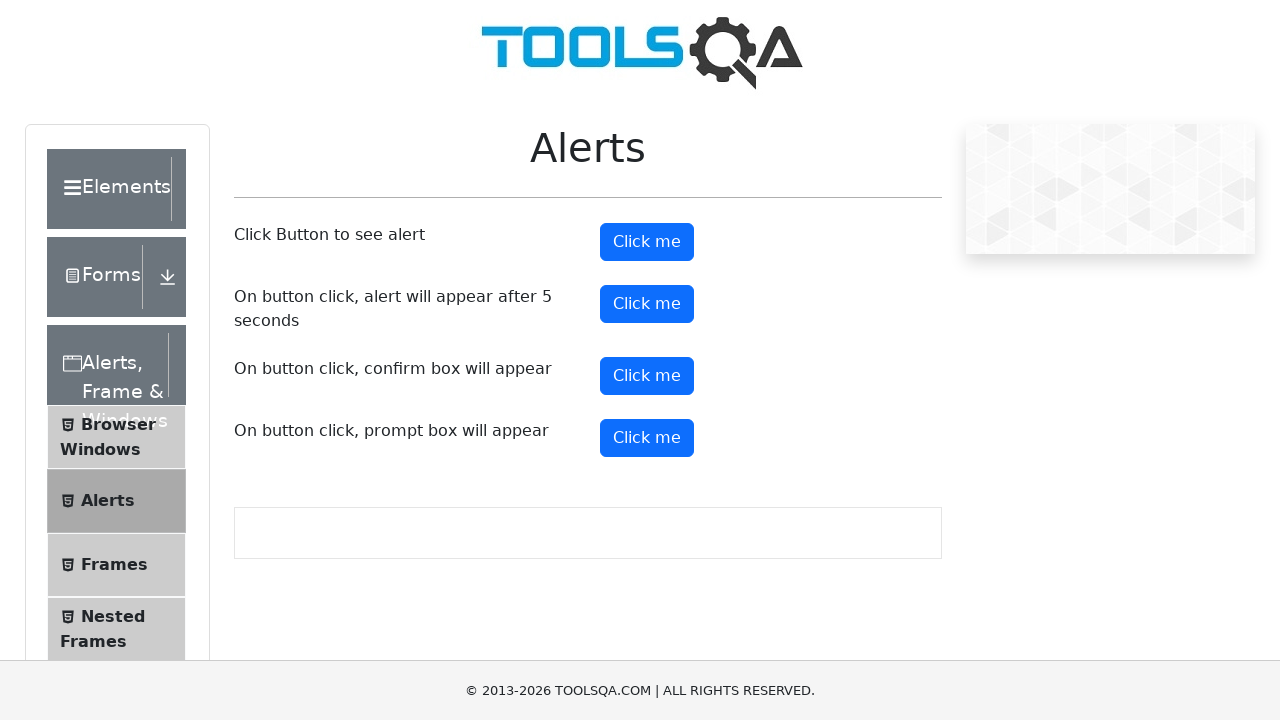

Set up dialog handler to accept alerts
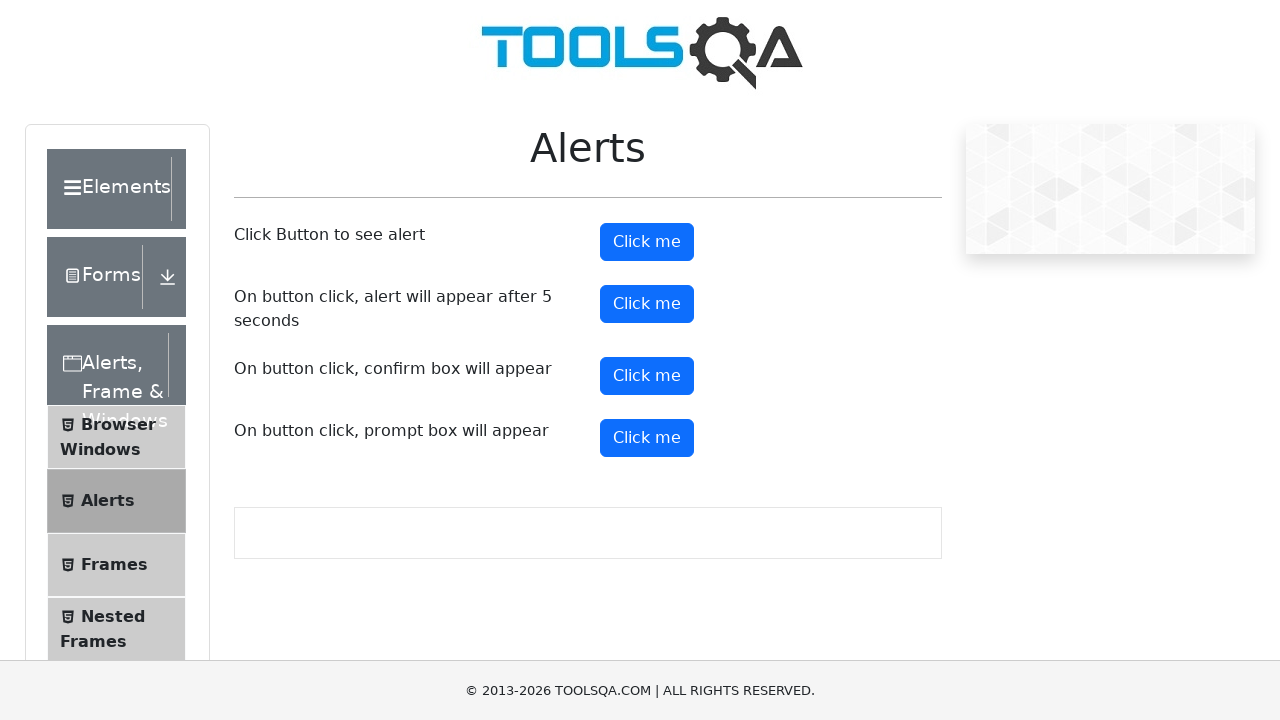

Clicked the alert button at (647, 242) on #alertButton
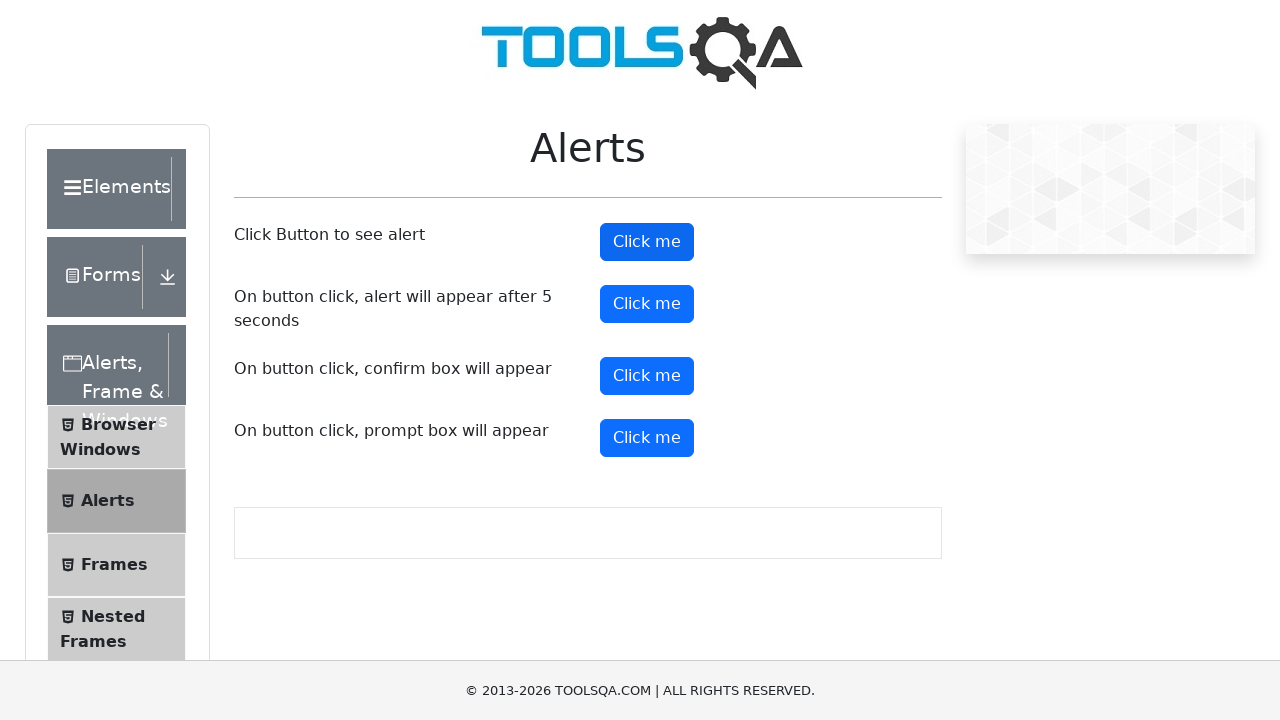

Waited 1 second for the alert dialog to be processed and accepted
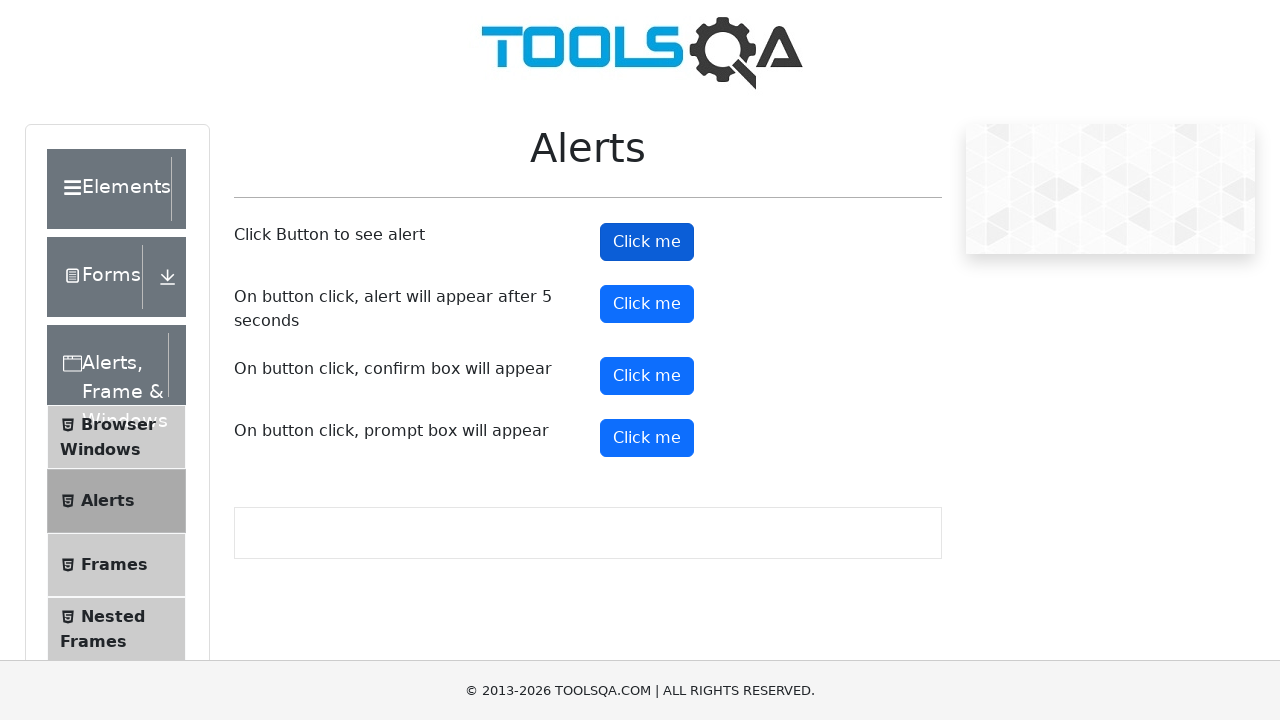

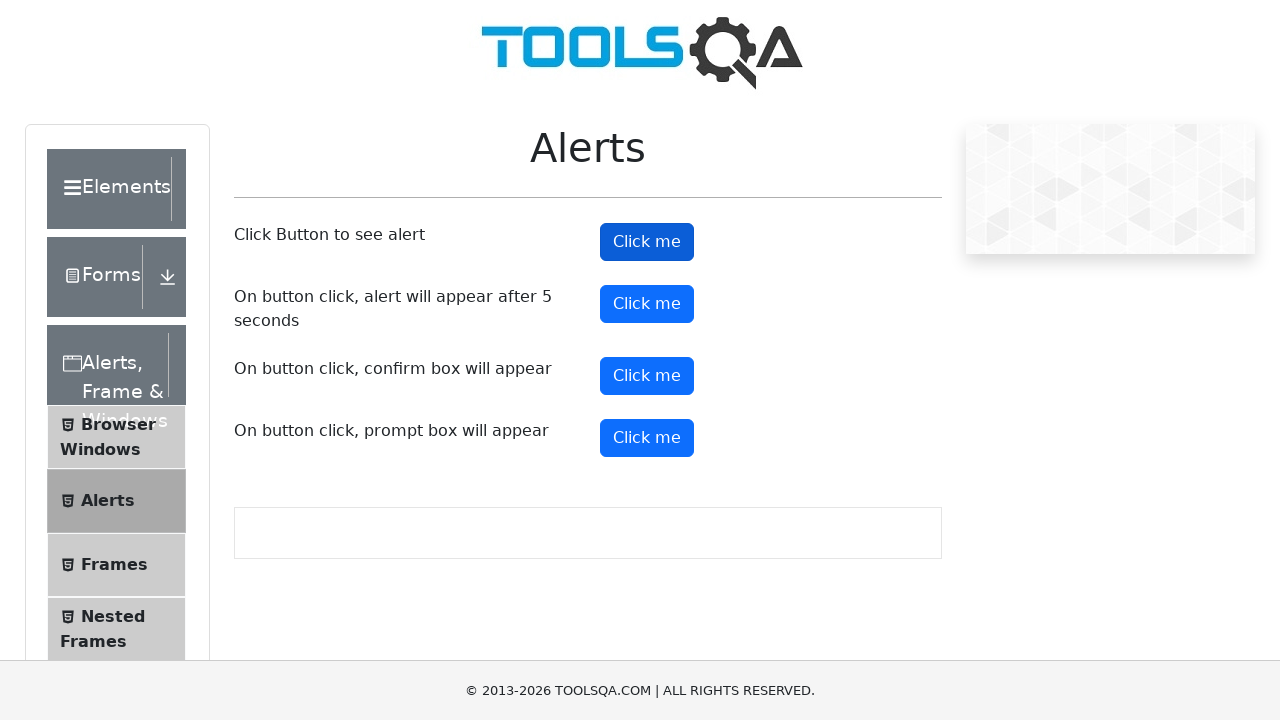